Navigates to the DemoBlaze store homepage and verifies the page title is correct

Starting URL: https://www.demoblaze.com/

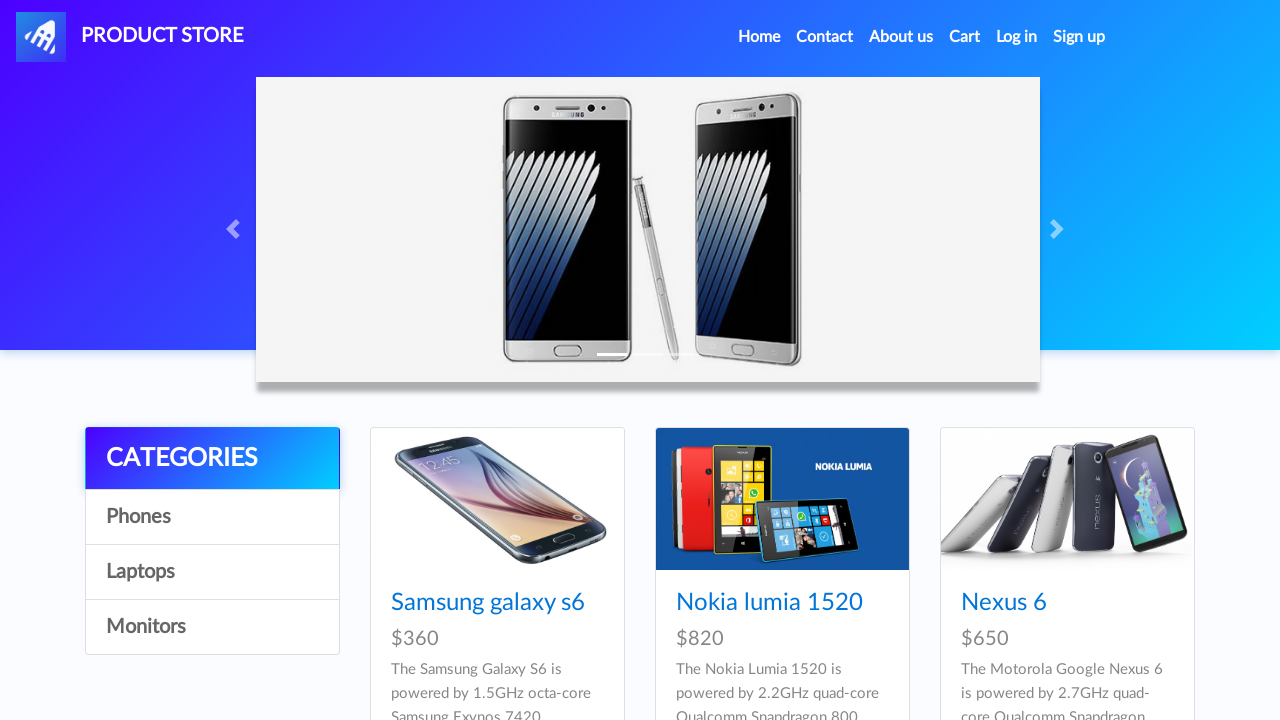

Waited for DemoBlaze homepage to load (domcontentloaded)
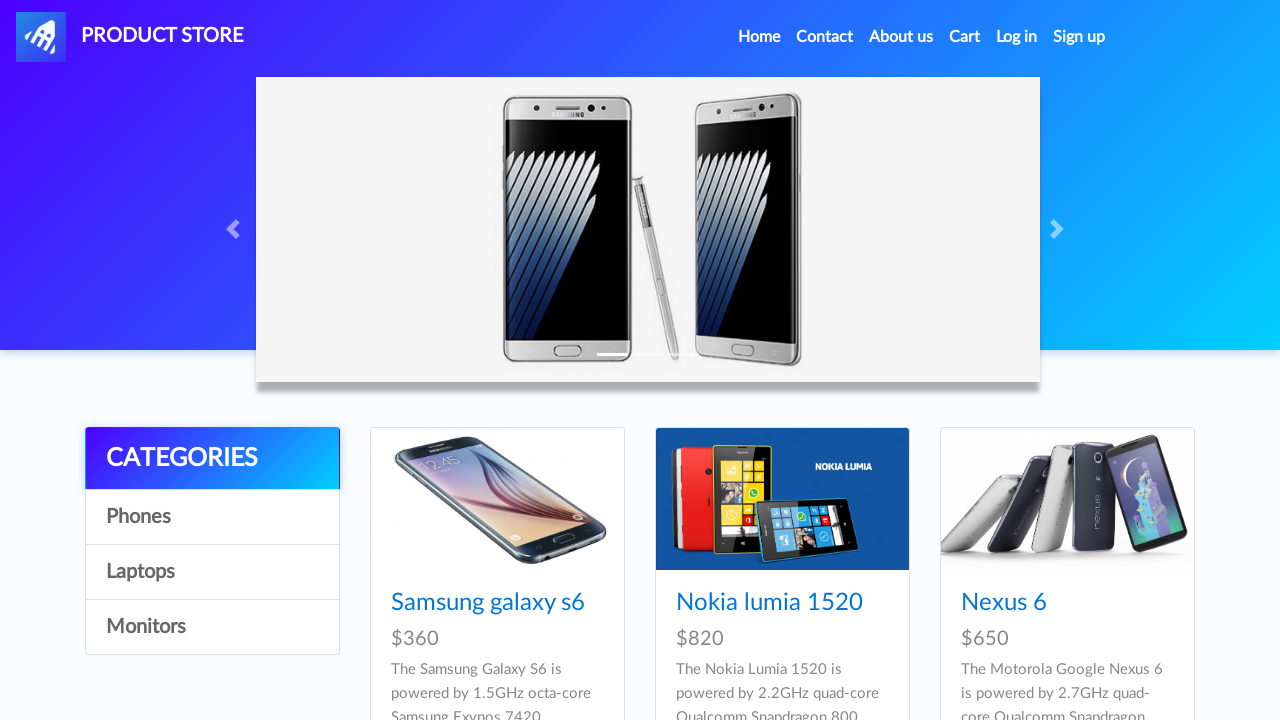

Retrieved page title
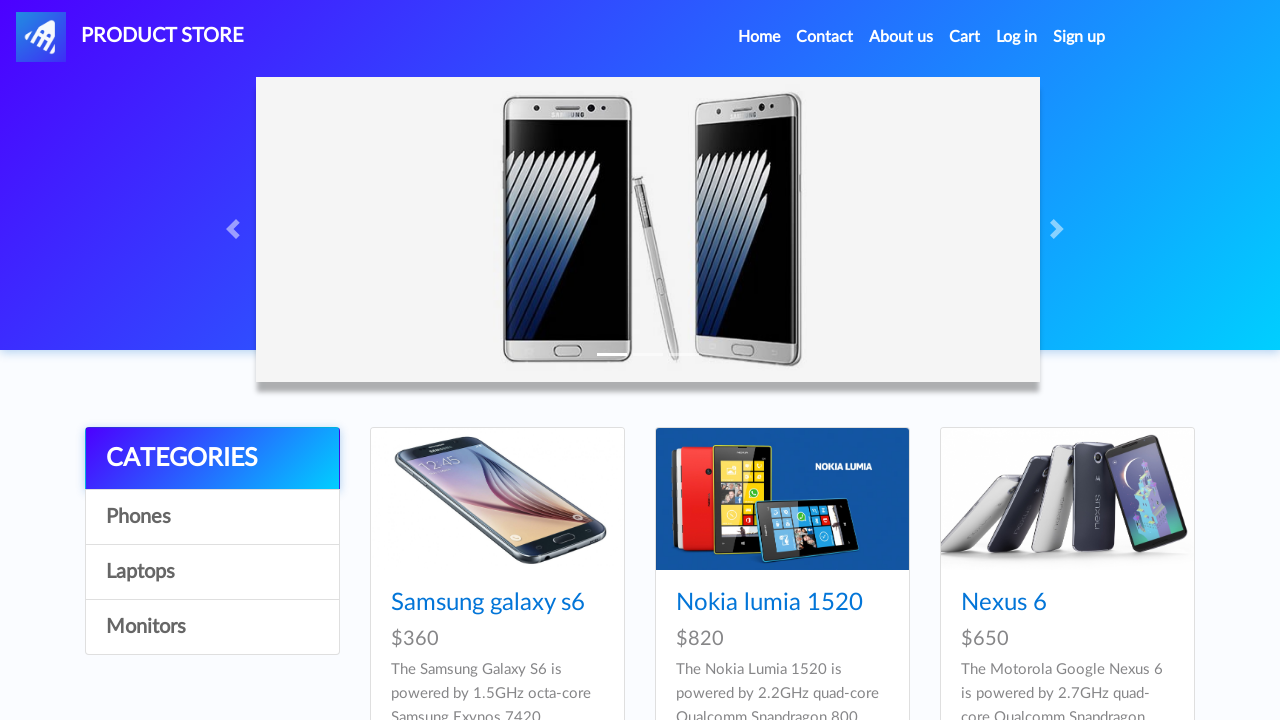

Page title verified as 'STORE' - correct landing page confirmed
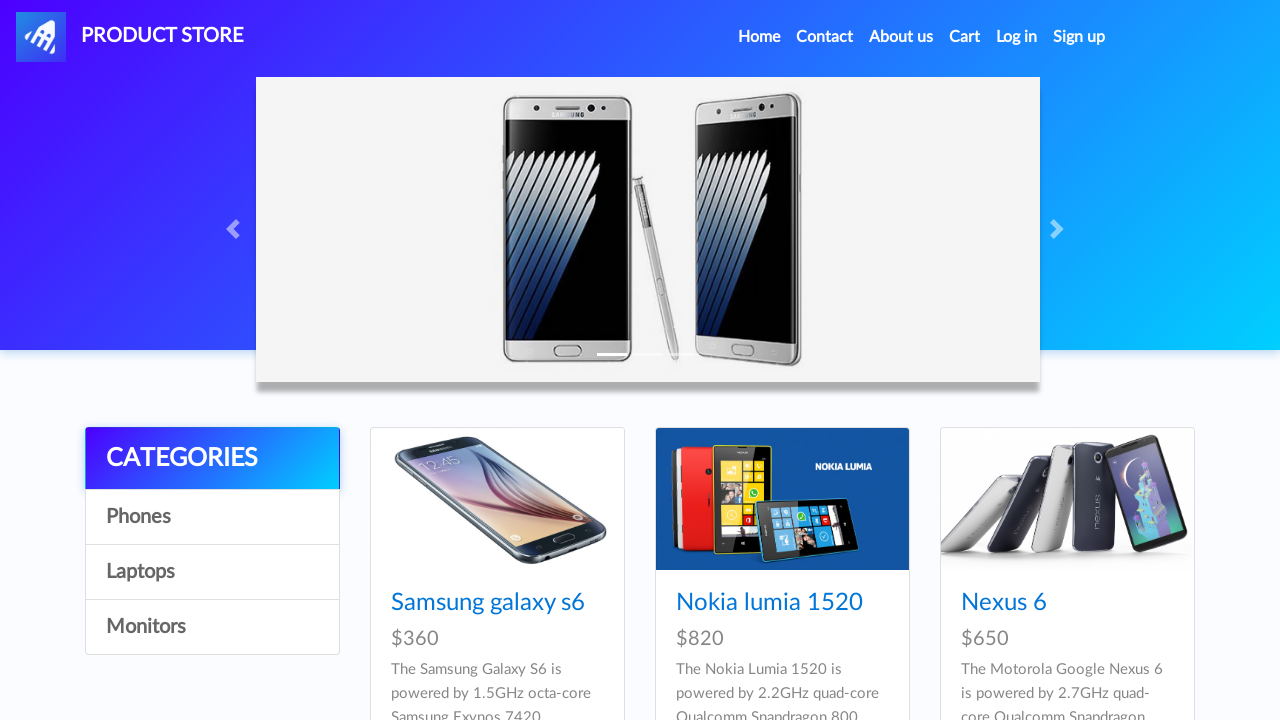

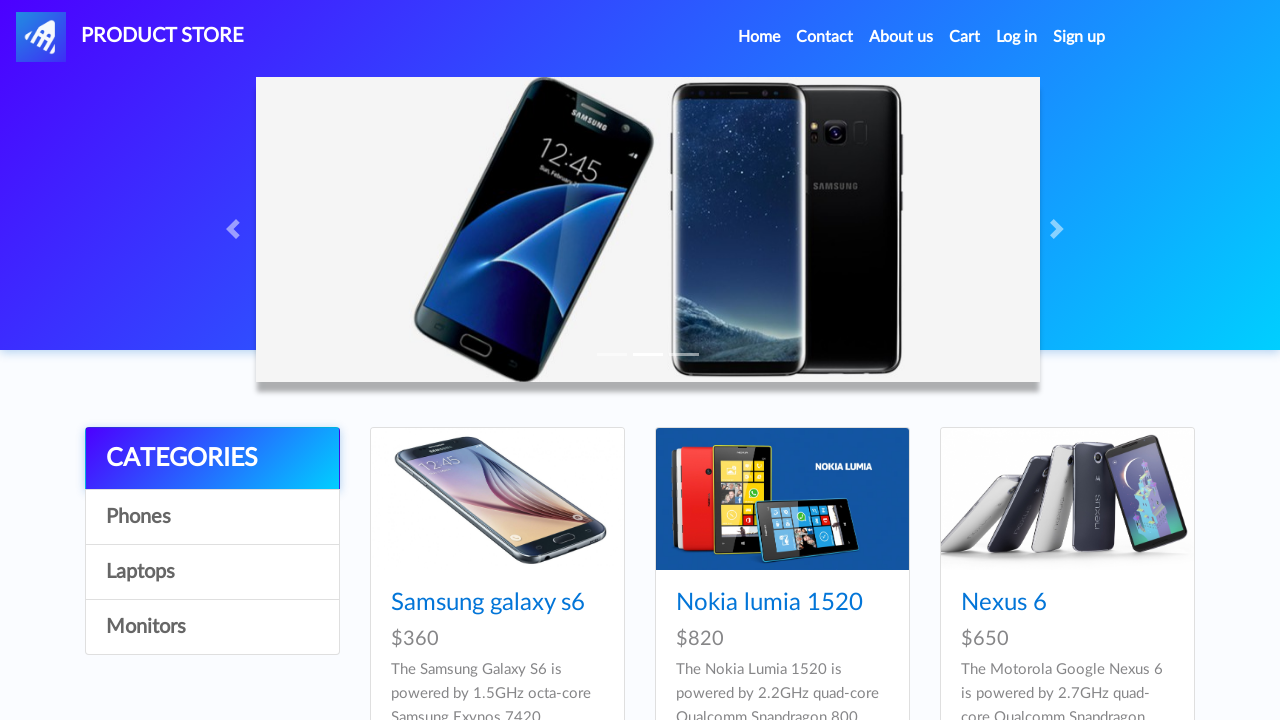